Demonstrates basic browser navigation by visiting Firefox.com, navigating to Etsy.com, then using back, forward, and refresh navigation commands.

Starting URL: https://firefox.com/

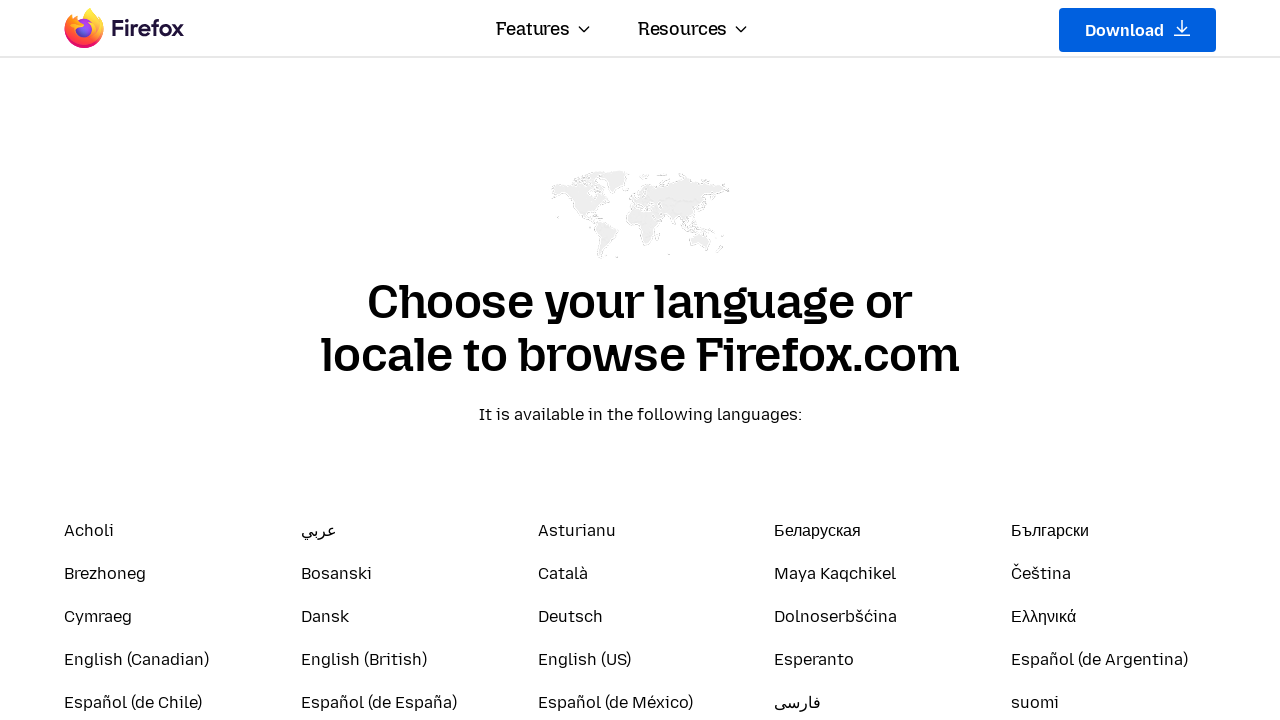

Navigated to Etsy.com
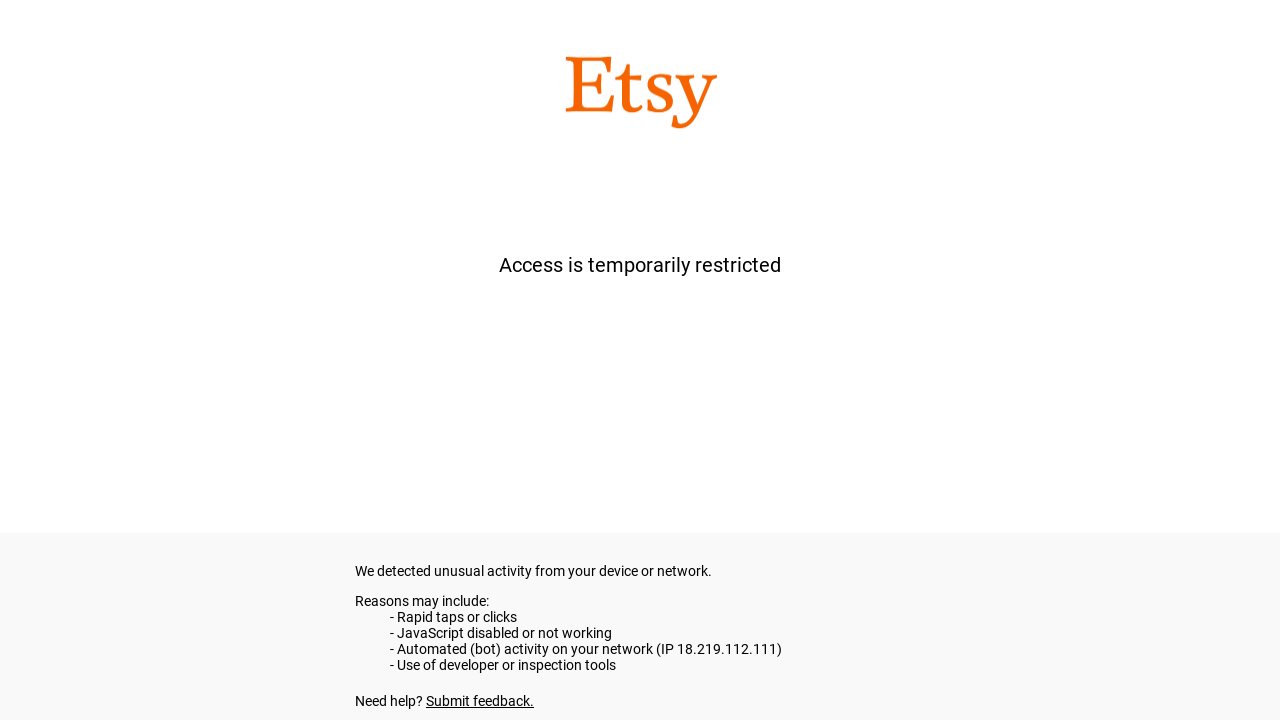

Navigated back to Firefox.com
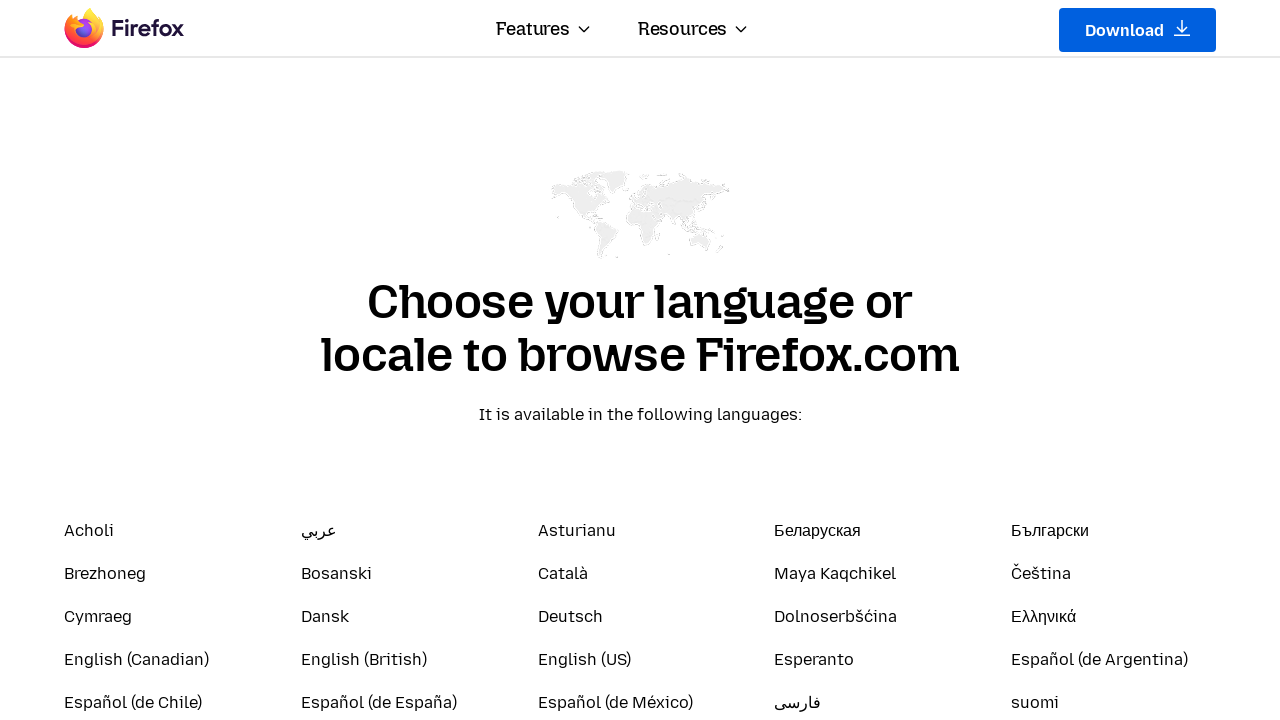

Navigated forward to Etsy.com
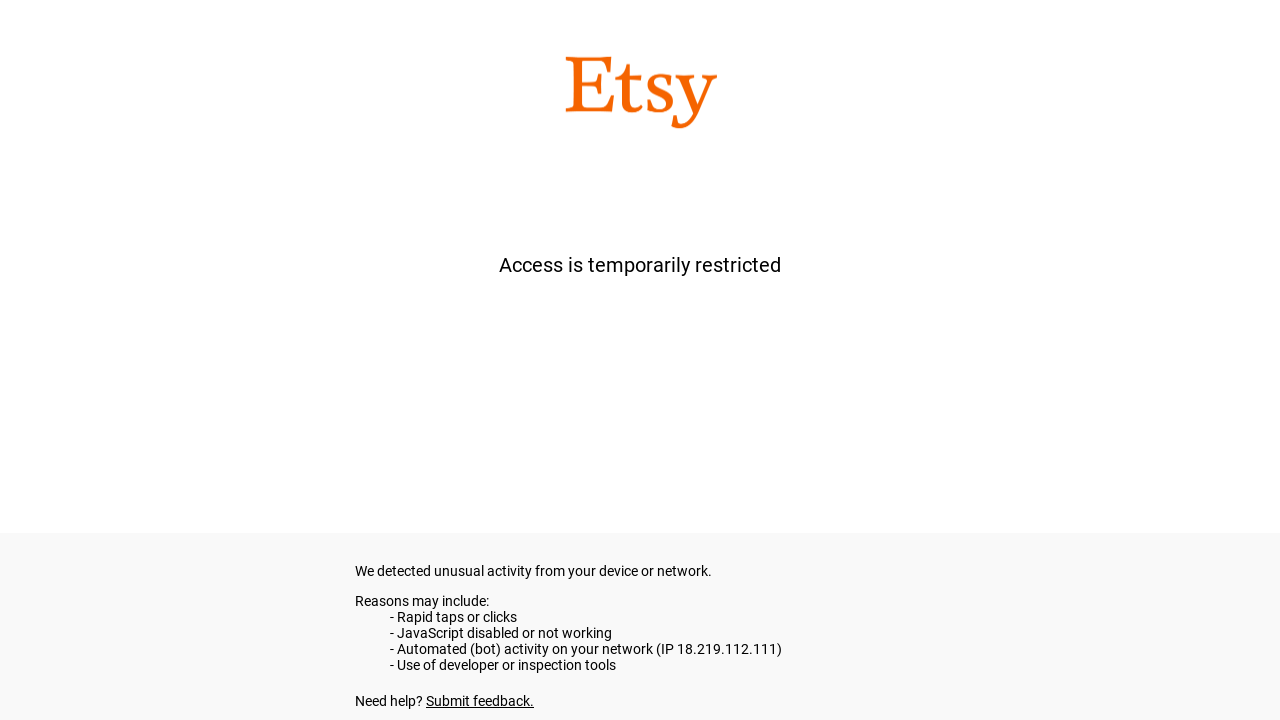

Refreshed the current page
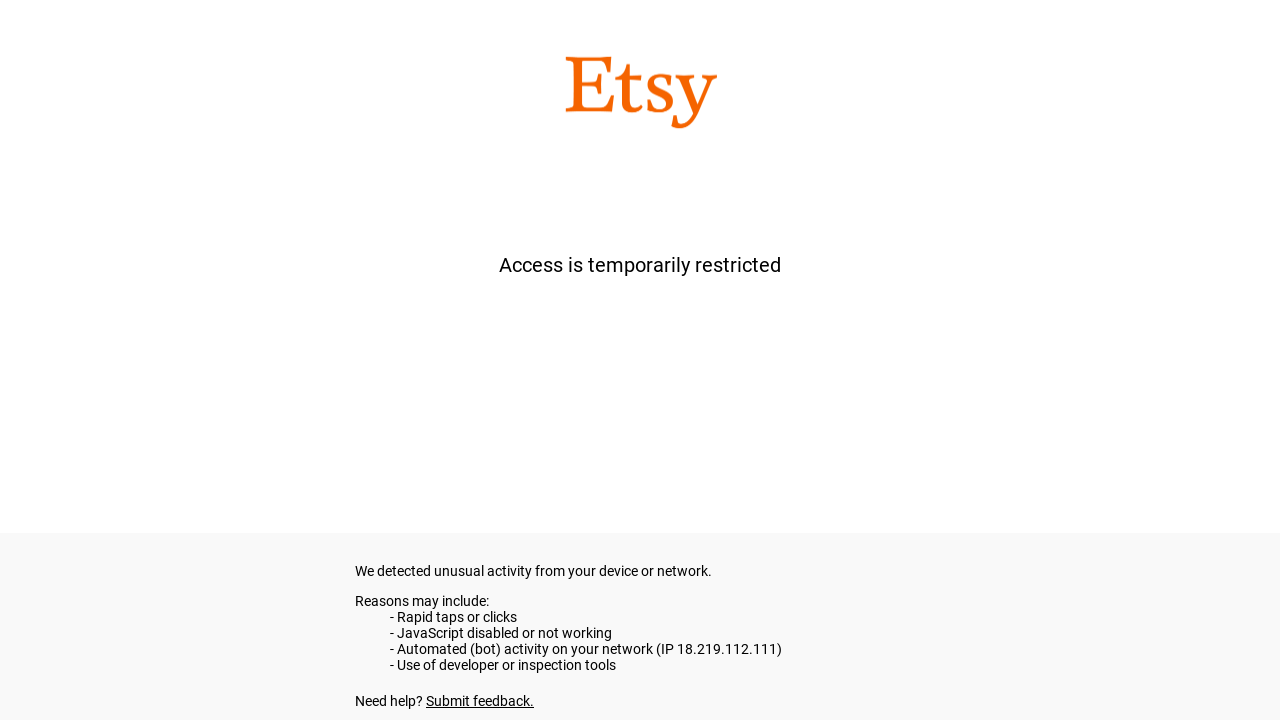

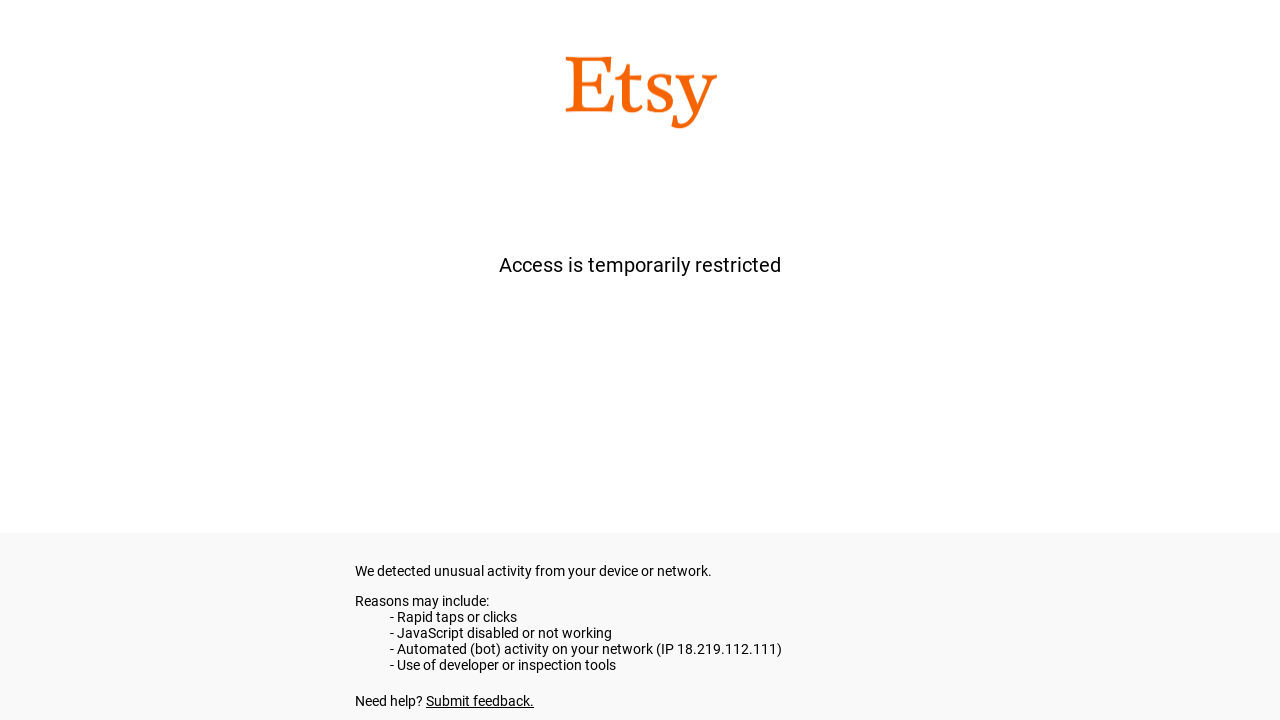